Tests keyboard interactions on a key press detection page by sending a BACKSPACE key and then typing the letter "a", verifying the page detects each key press correctly.

Starting URL: https://the-internet.herokuapp.com/key_presses

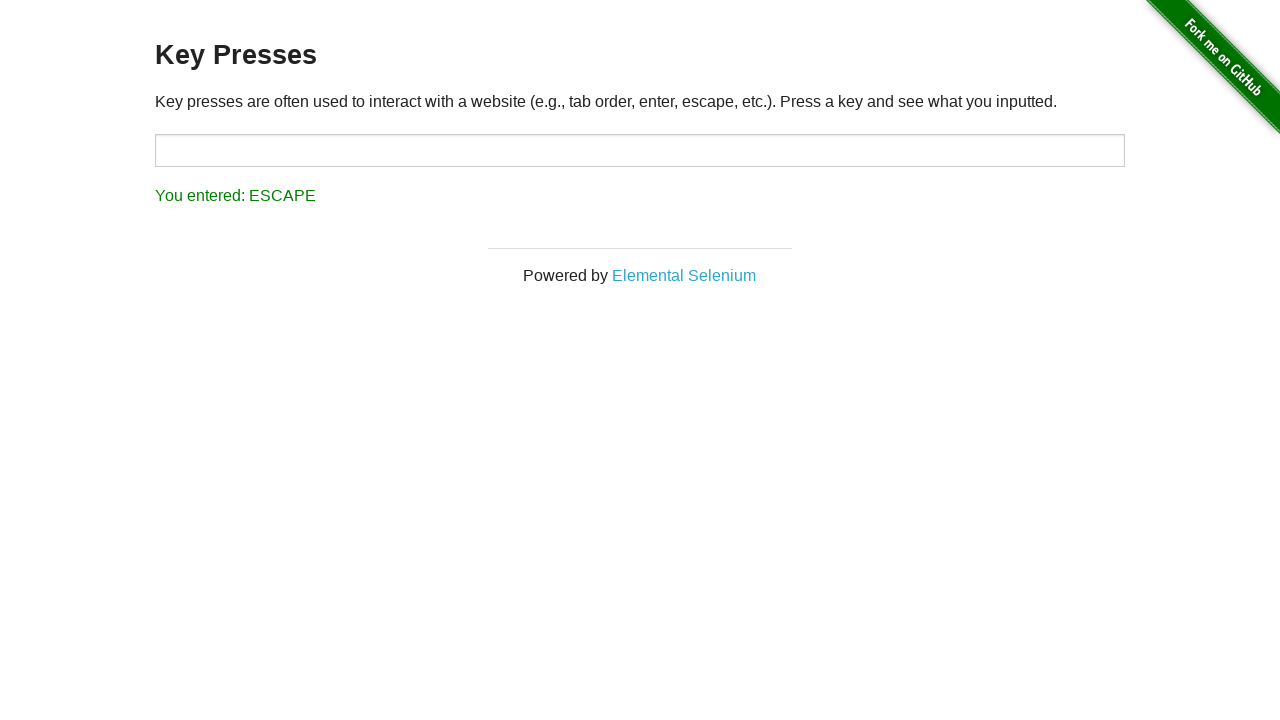

Waited for result element to be ready
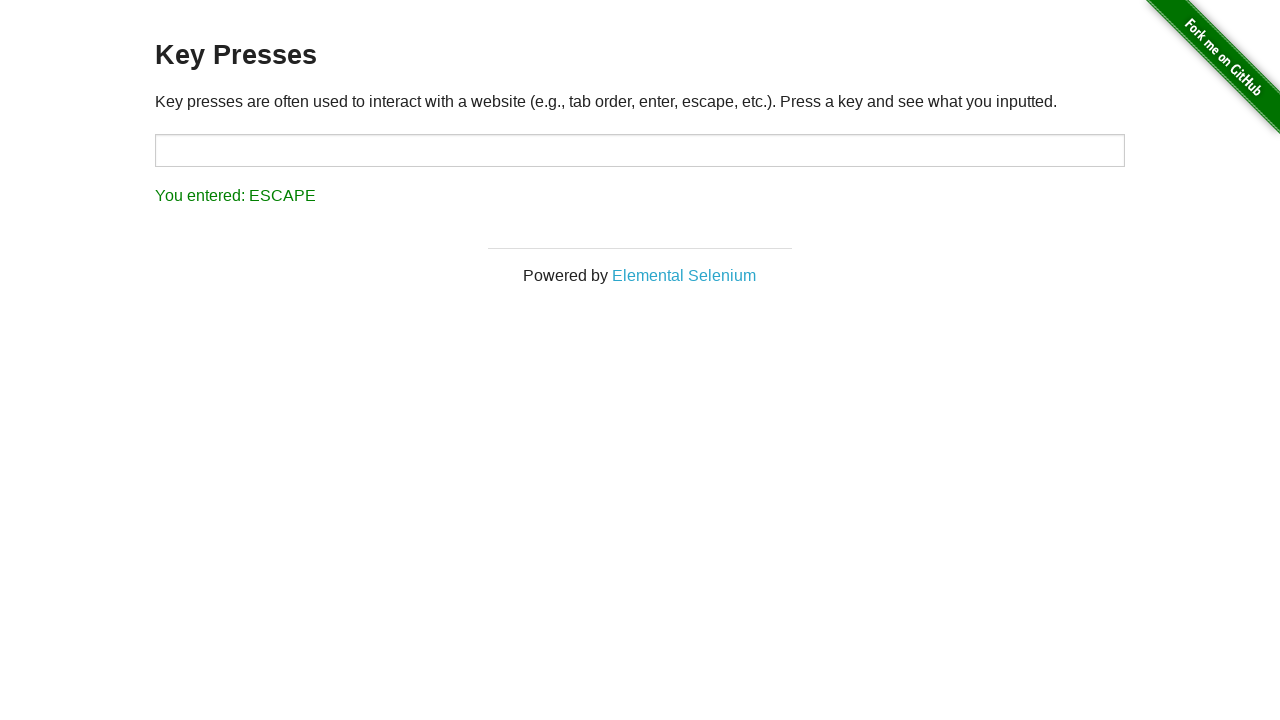

Pressed BACKSPACE key
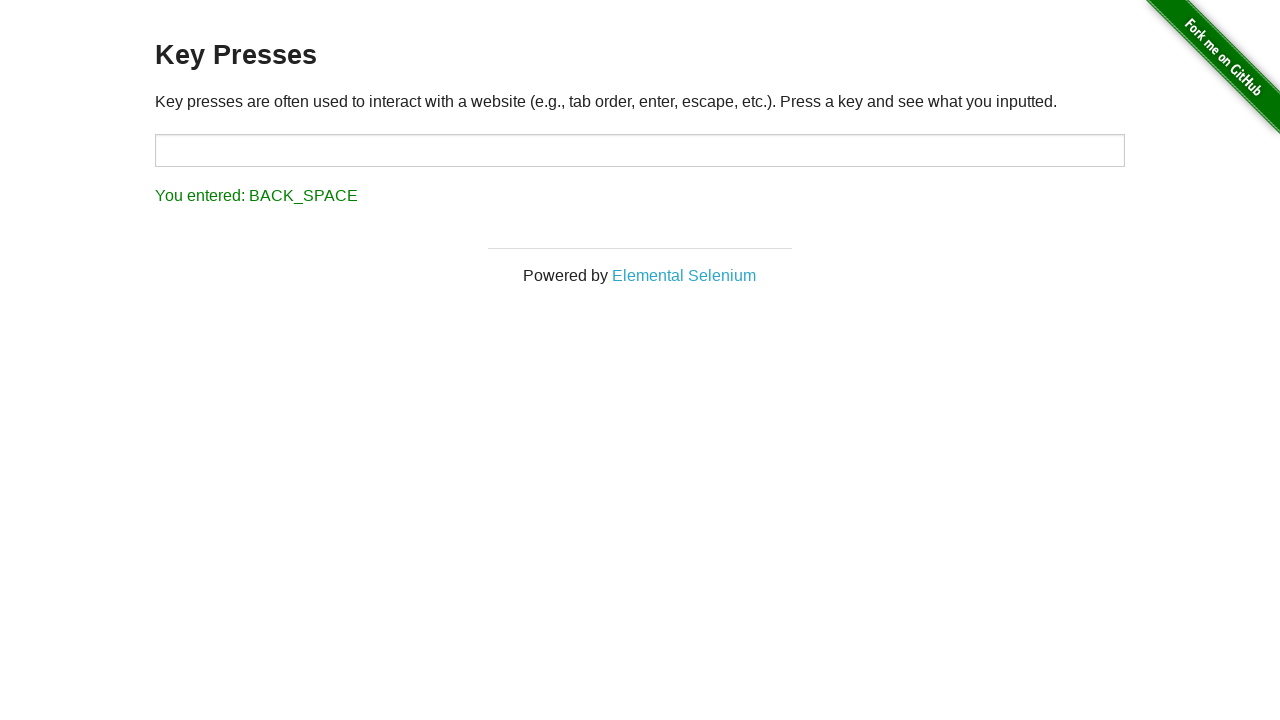

Waited 500ms for page to update after BACKSPACE
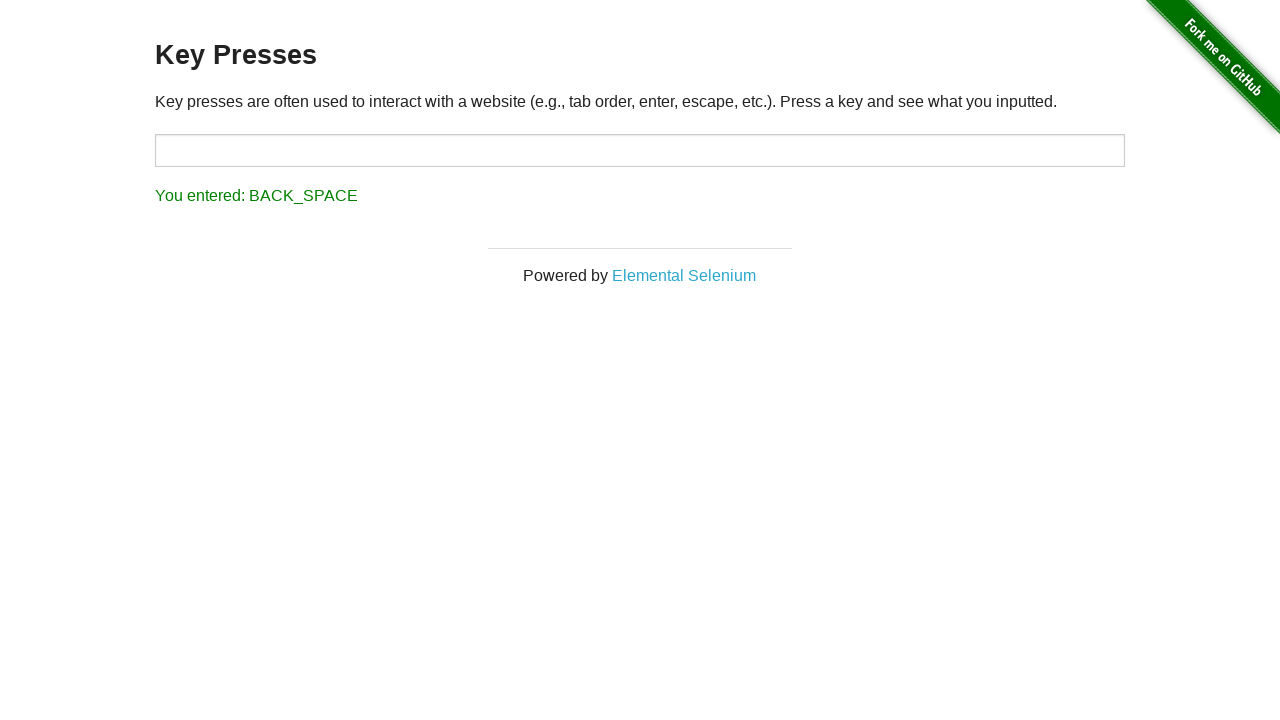

Retrieved result text after BACKSPACE: 'You entered: BACK_SPACE'
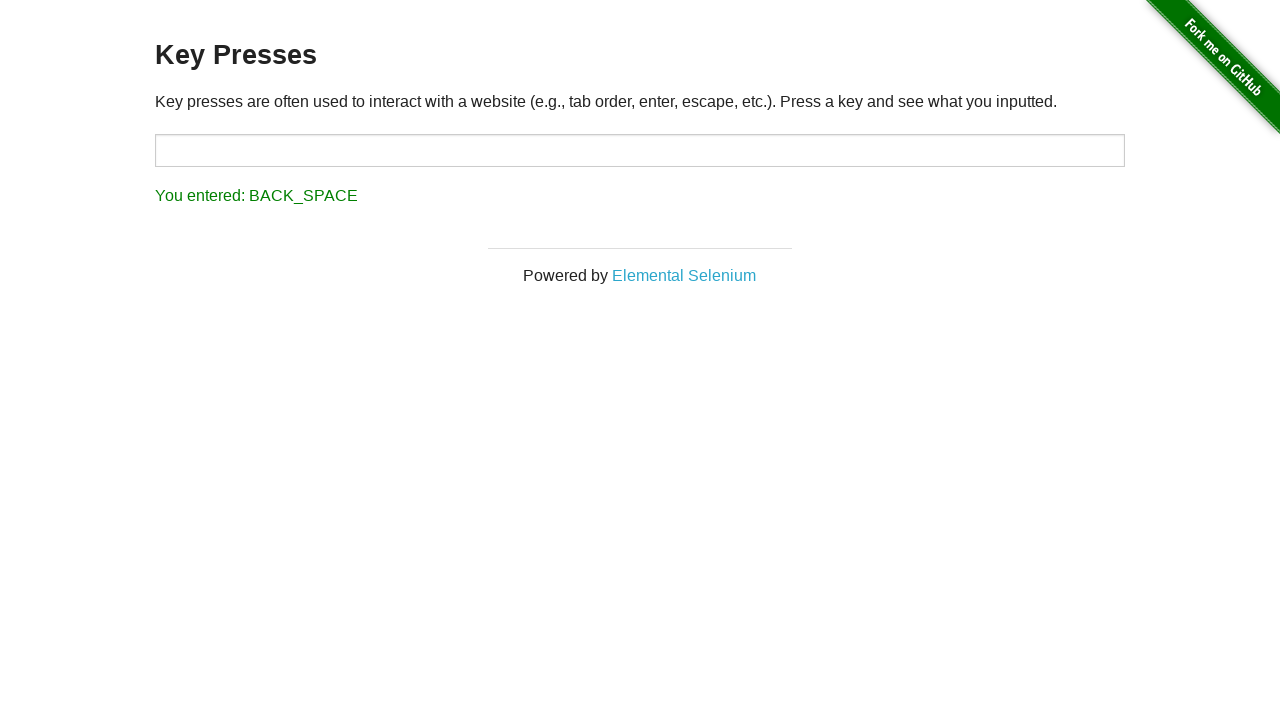

Pressed 'a' key
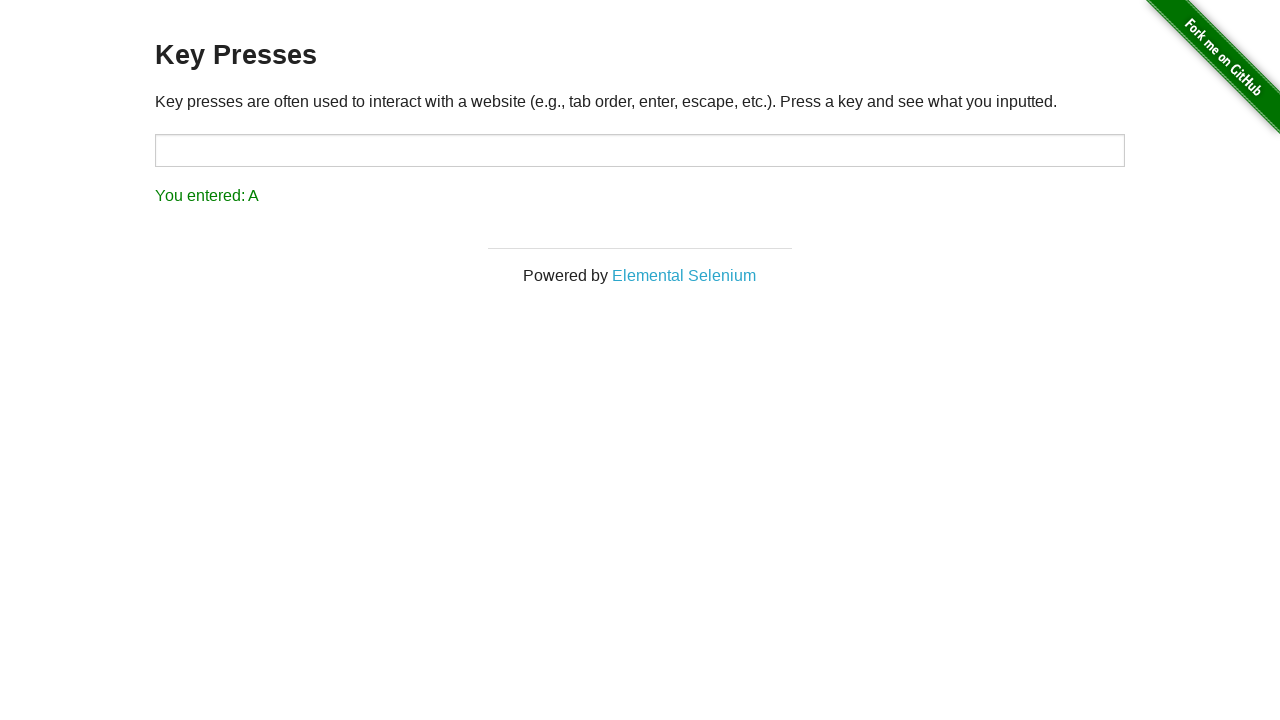

Waited 500ms for page to update after 'a' key press
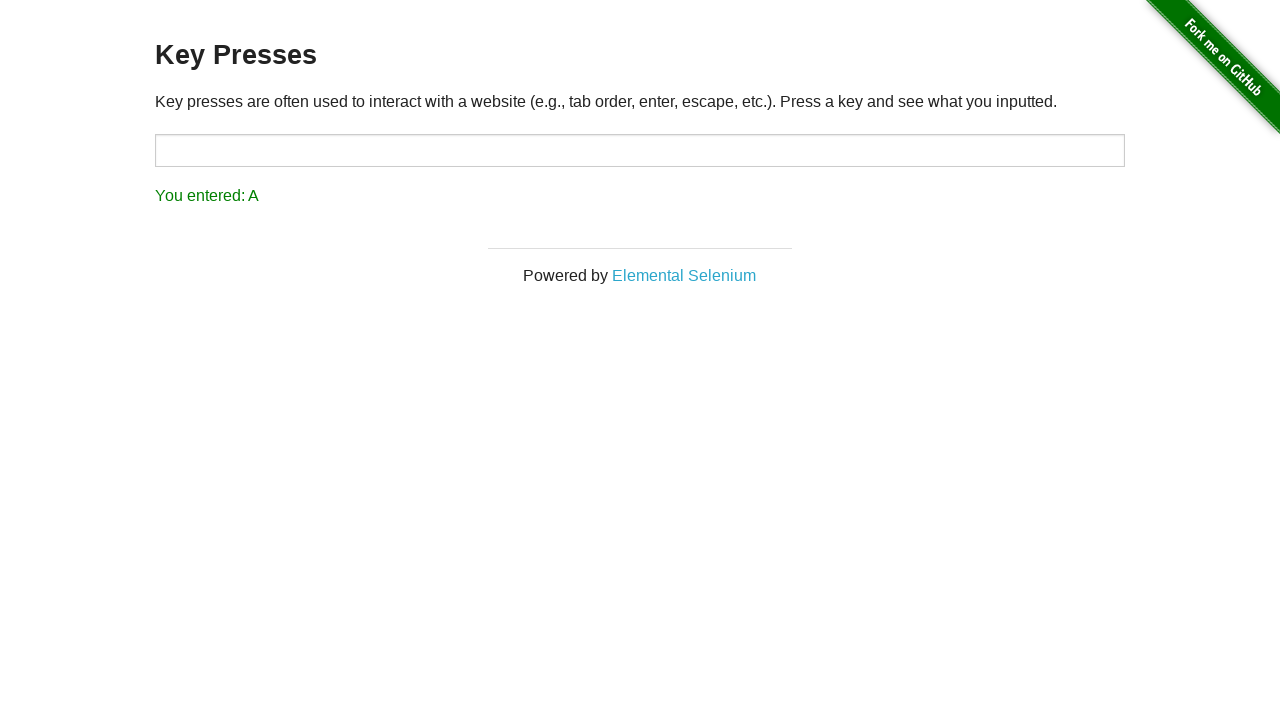

Retrieved result text after 'a' key press: 'You entered: A'
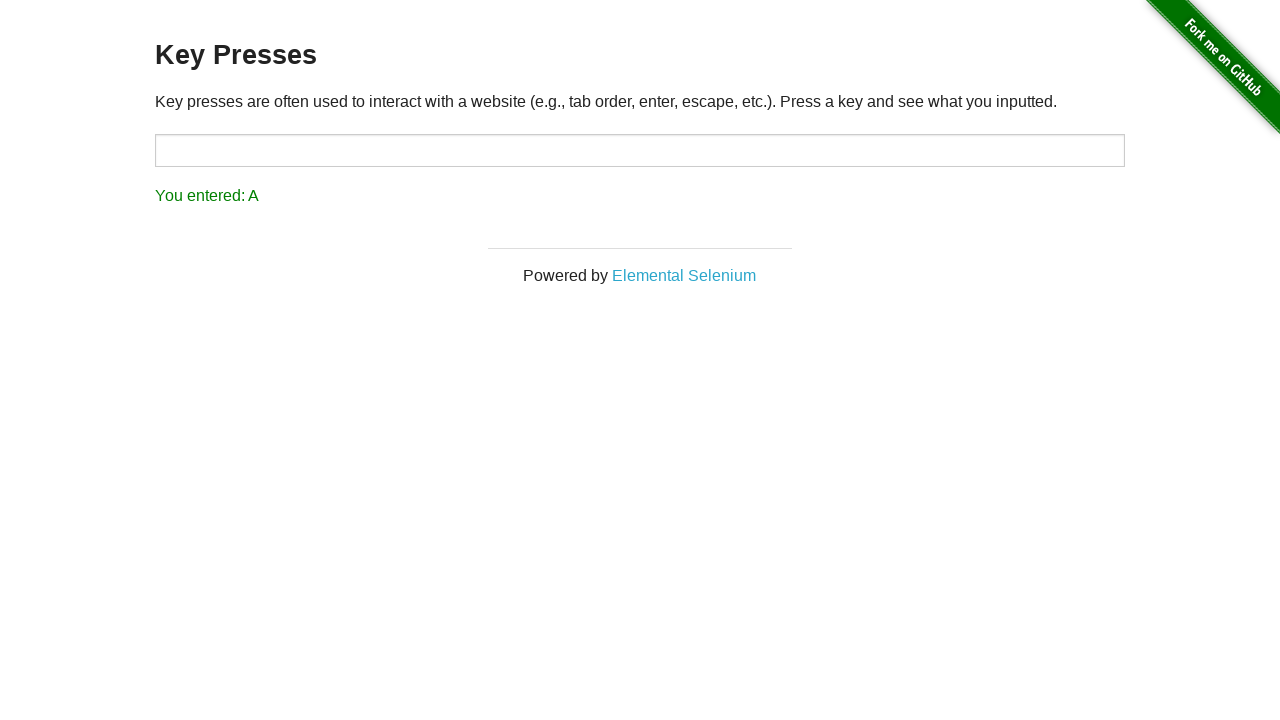

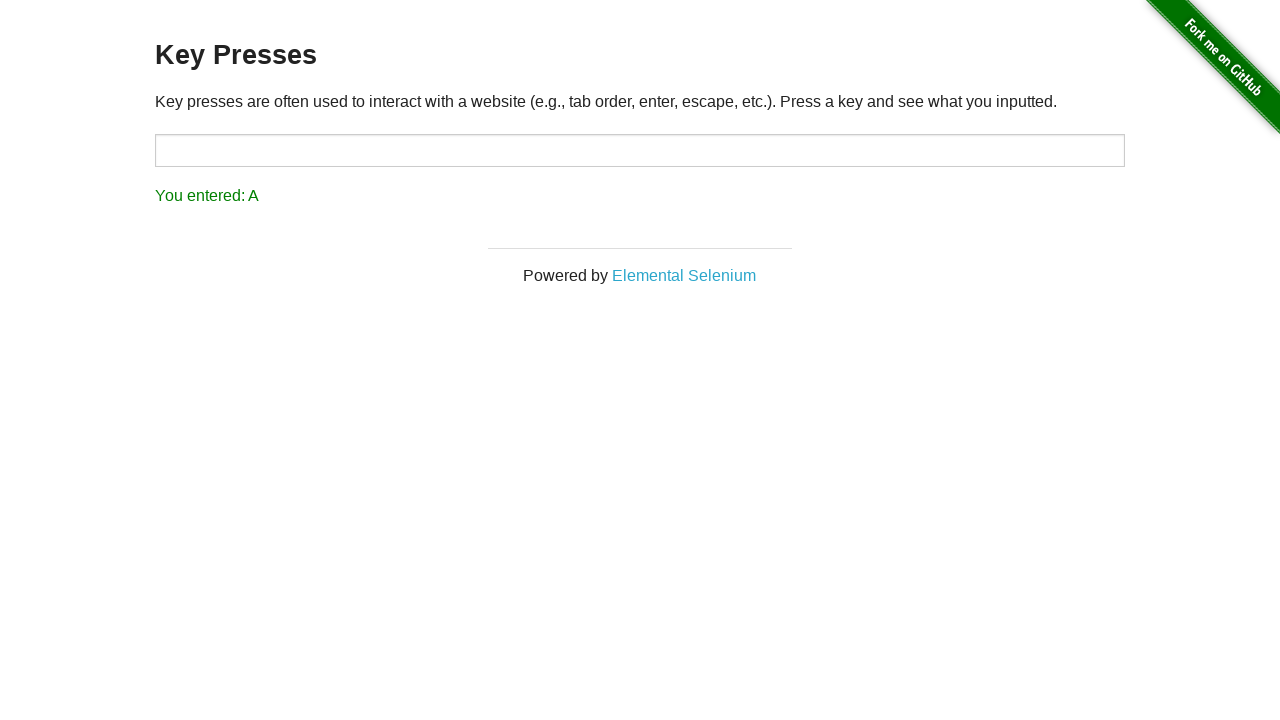